Navigates to Zoho Books Demo application, expands the Sales accordion menu, and clicks on the Invoices submenu to view the invoices page.

Starting URL: https://www.zoho.com/books/accounting-software-demo/

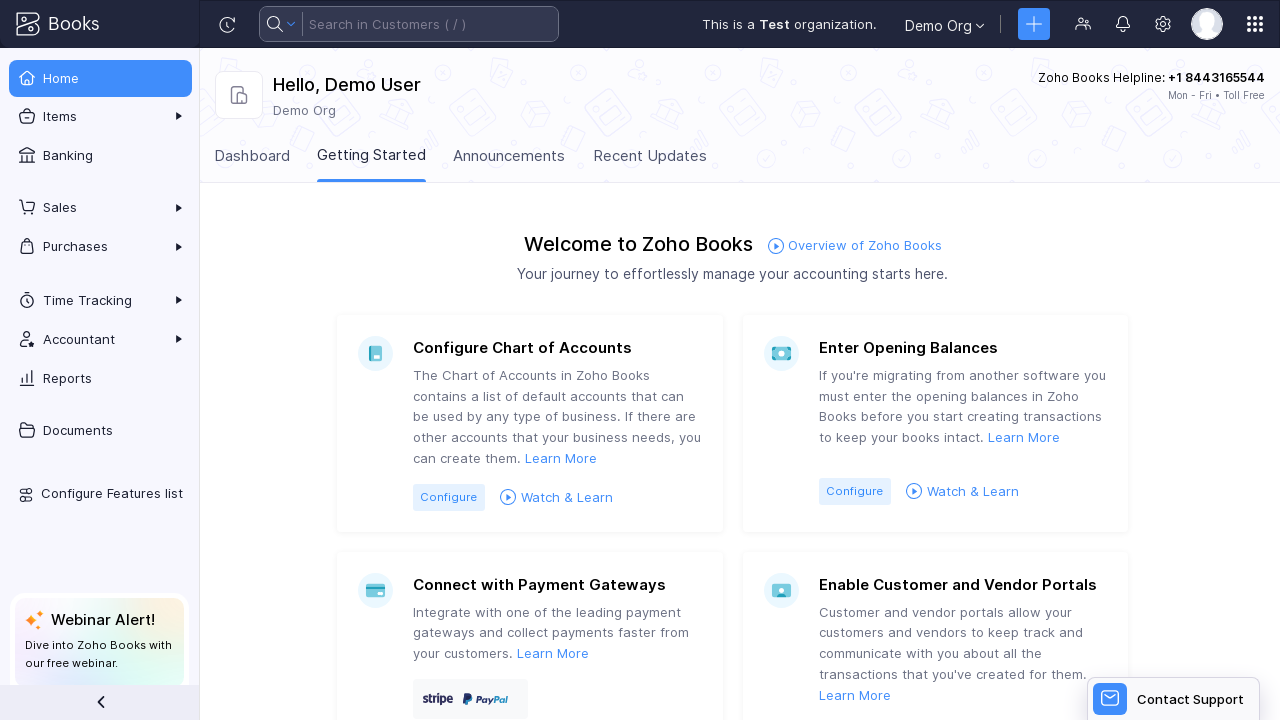

Waited for network idle state - demo app fully loaded
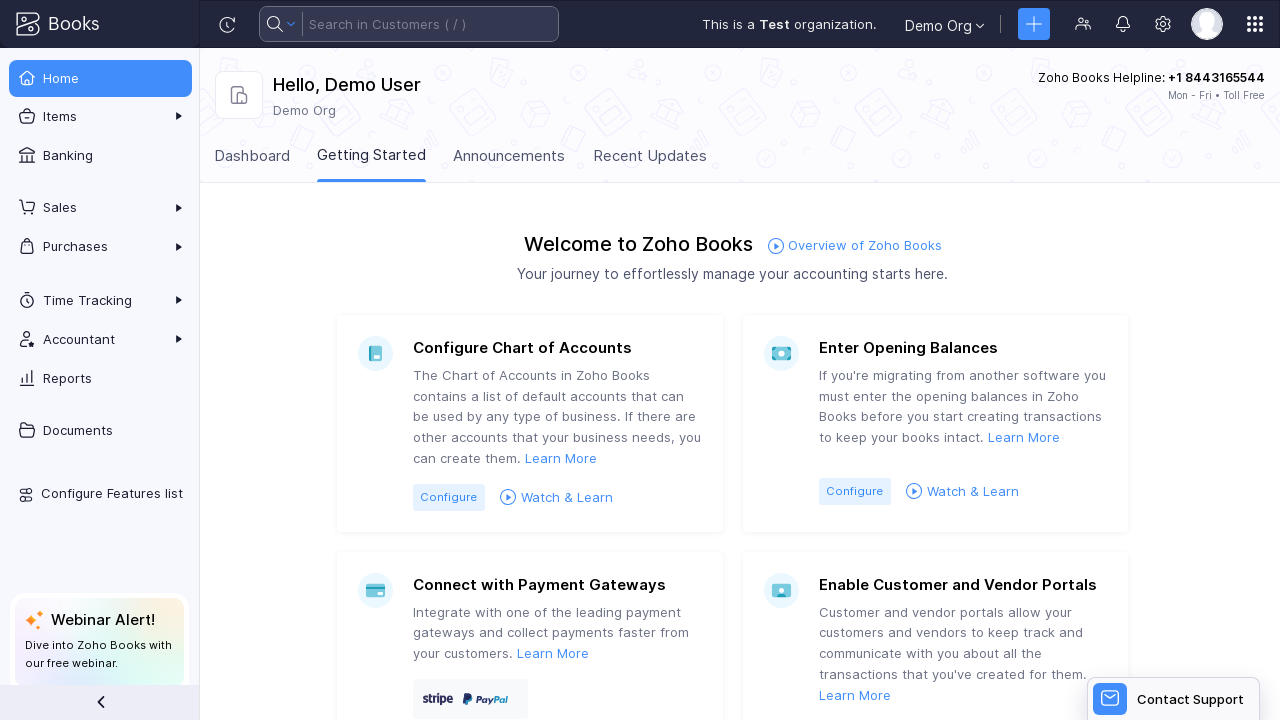

Waited 5 seconds for additional content rendering
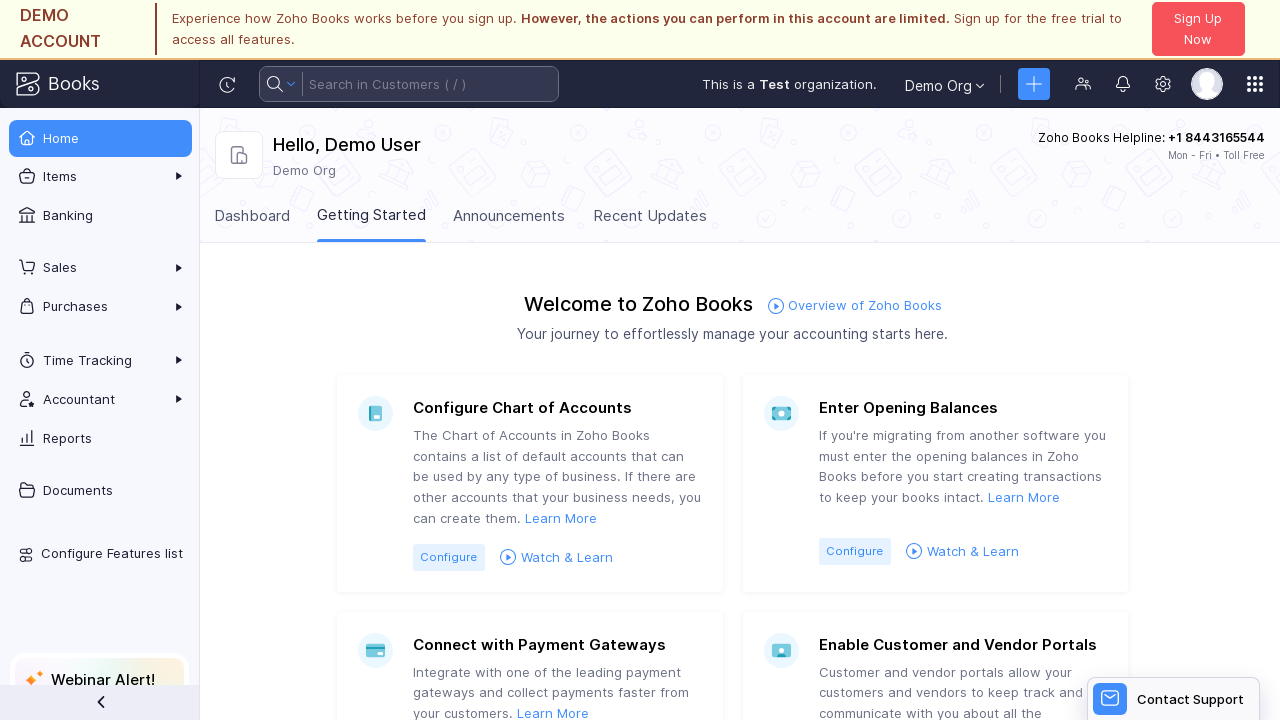

Verified page content loaded (body text length > 1000 characters)
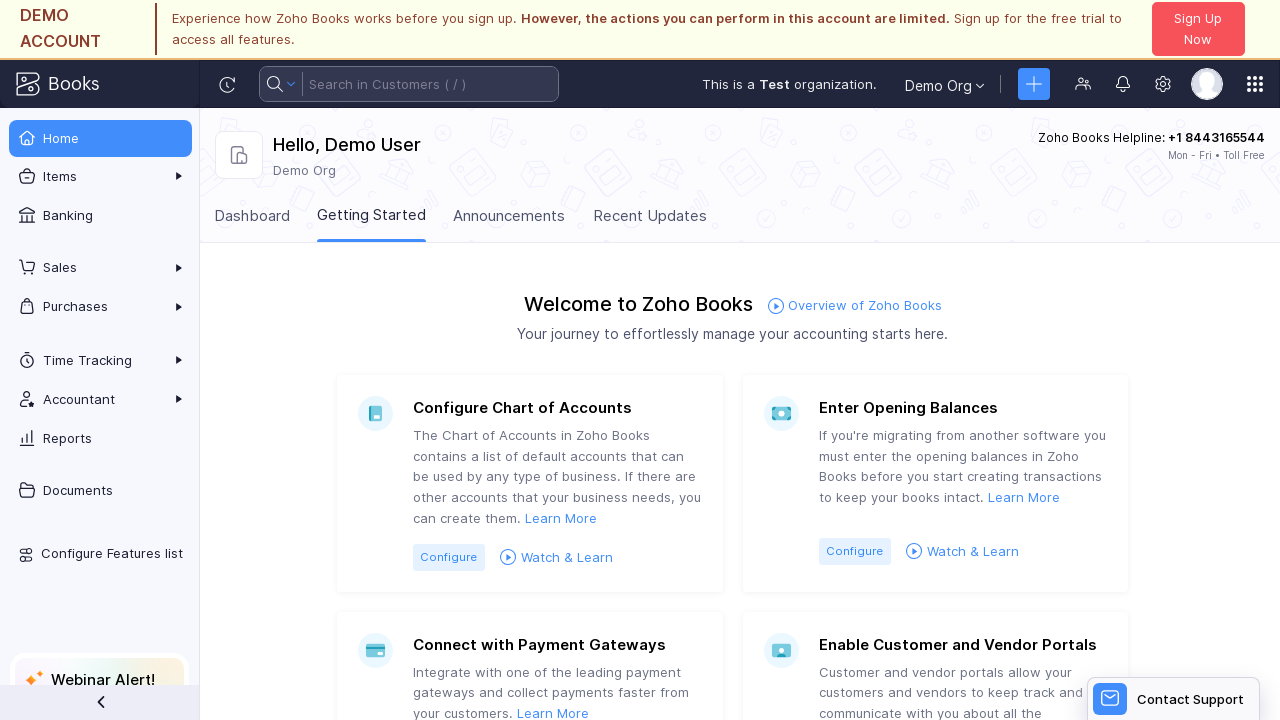

Located Sales accordion menu selector
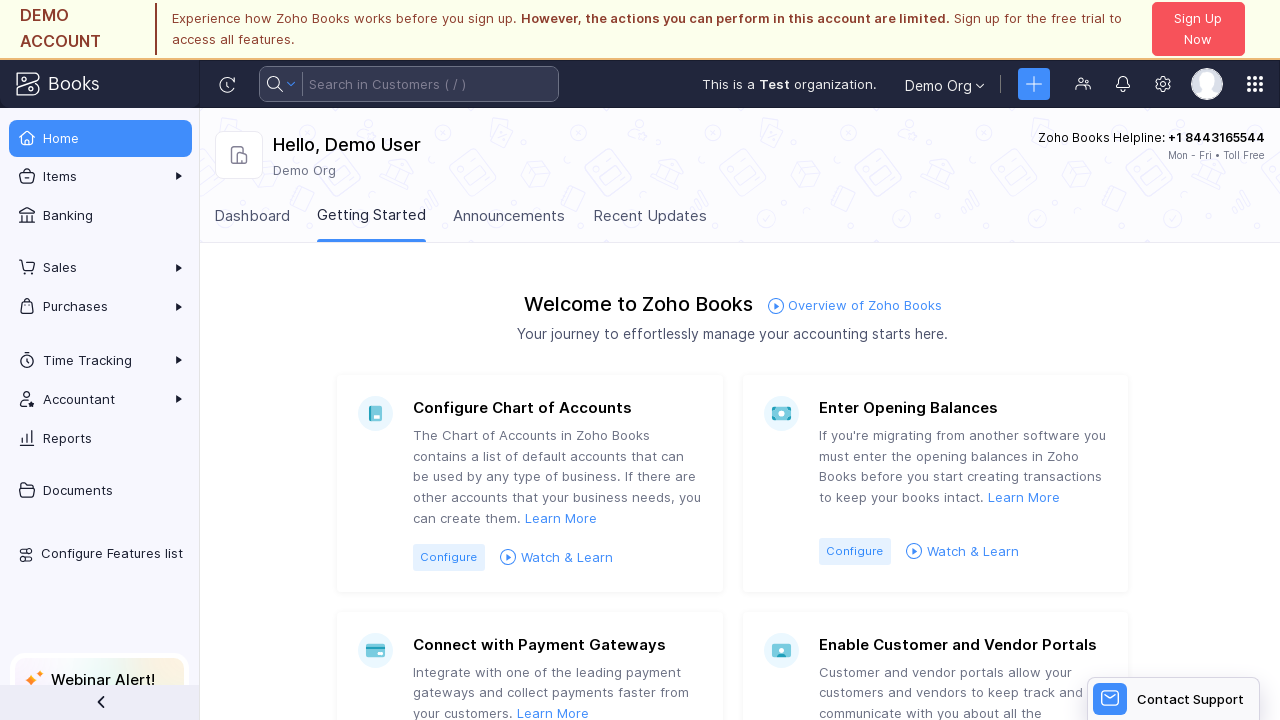

Clicked Sales accordion menu to expand it at (100, 268) on a.collapsed.nav-link:has-text("Sales")
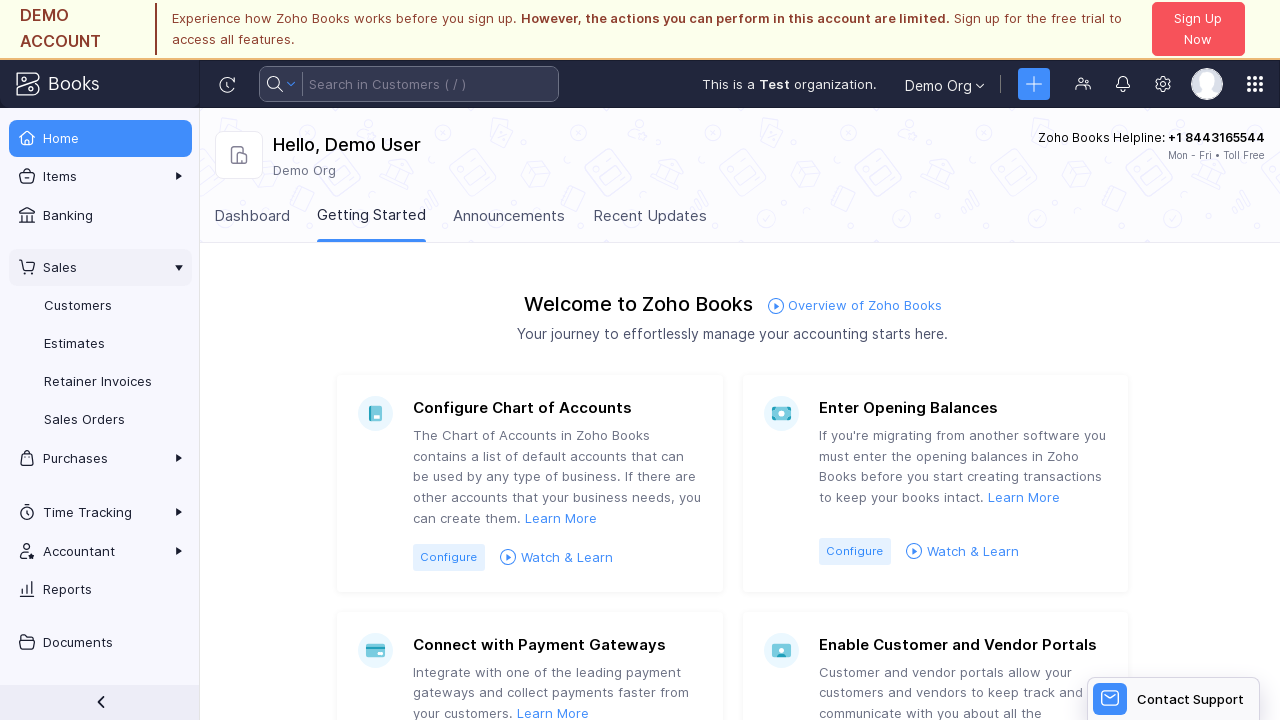

Waited 1 second for Sales submenu to expand
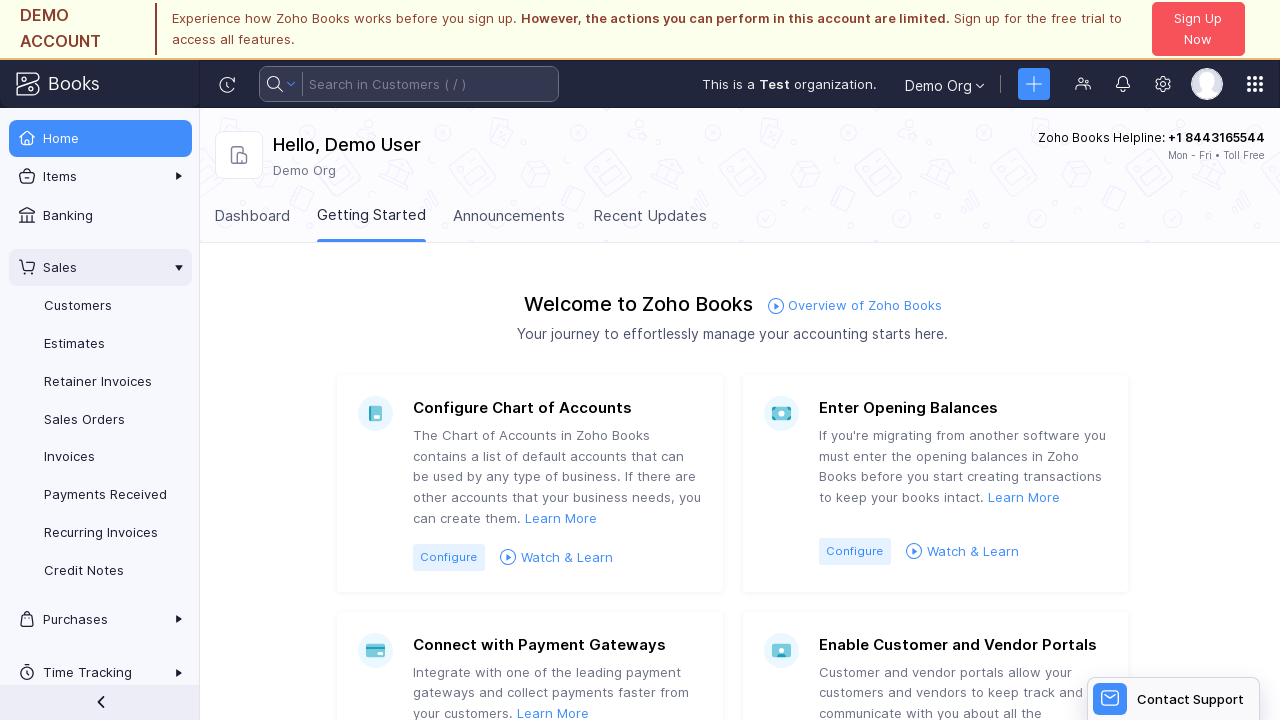

Located Invoices submenu link
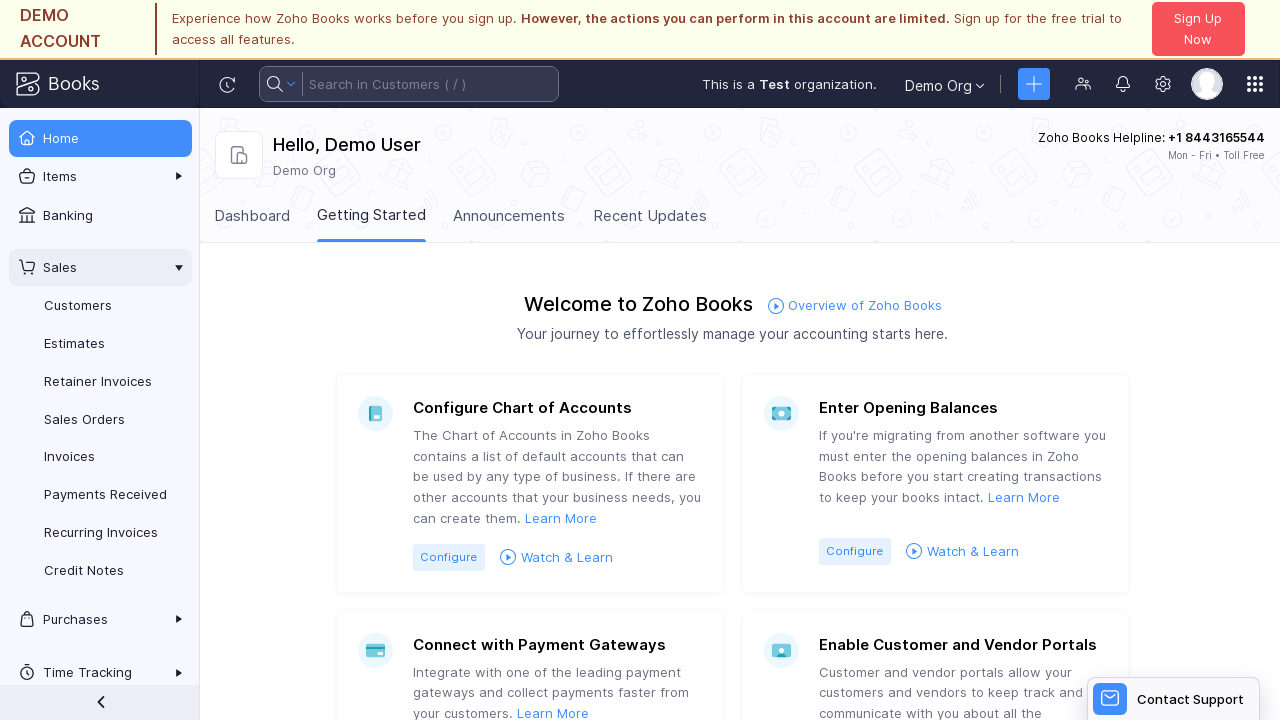

Clicked Invoices submenu link at (100, 457) on a[href="#/invoices"]:has-text("Invoices")
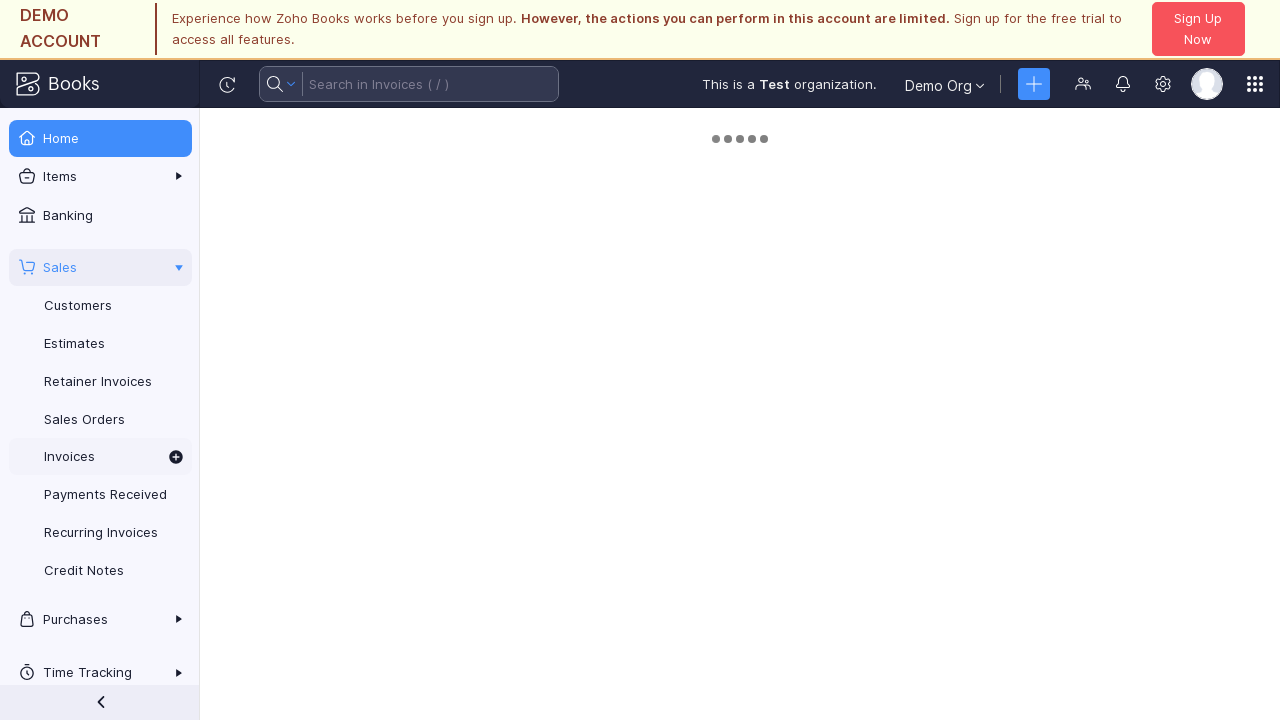

Invoices page fully loaded - network idle achieved
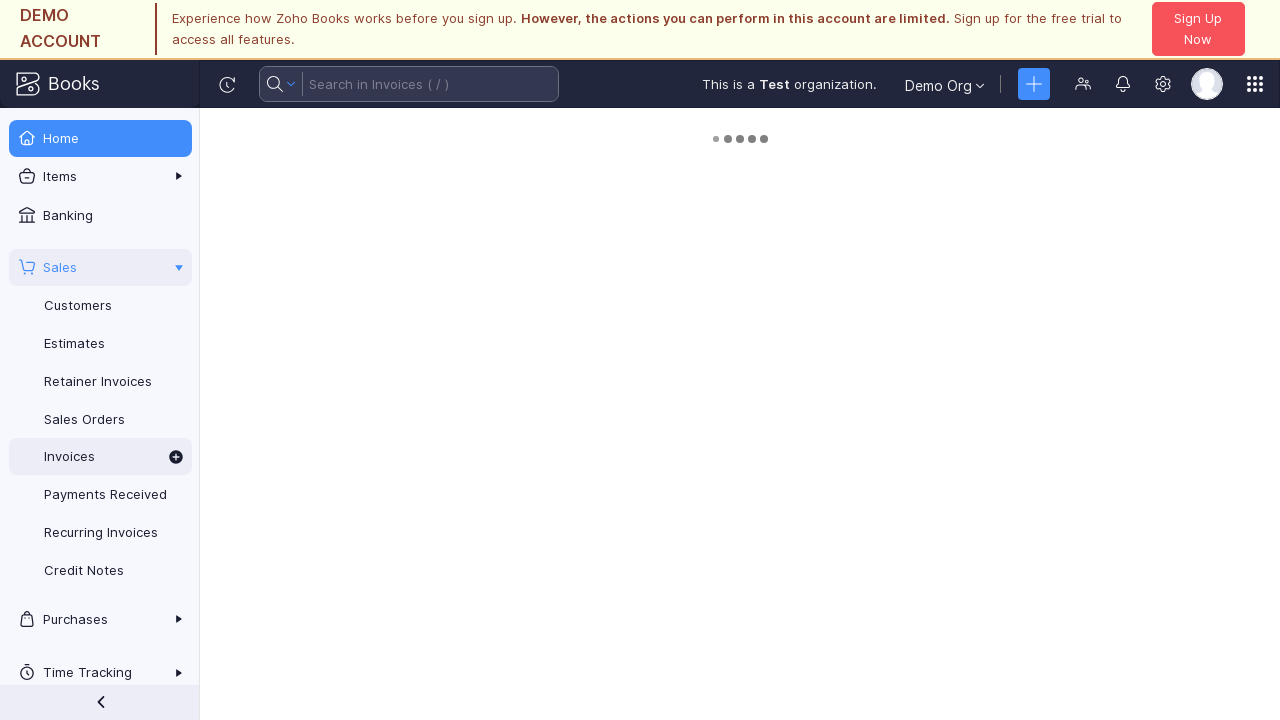

Verified invoice table is visible on the page
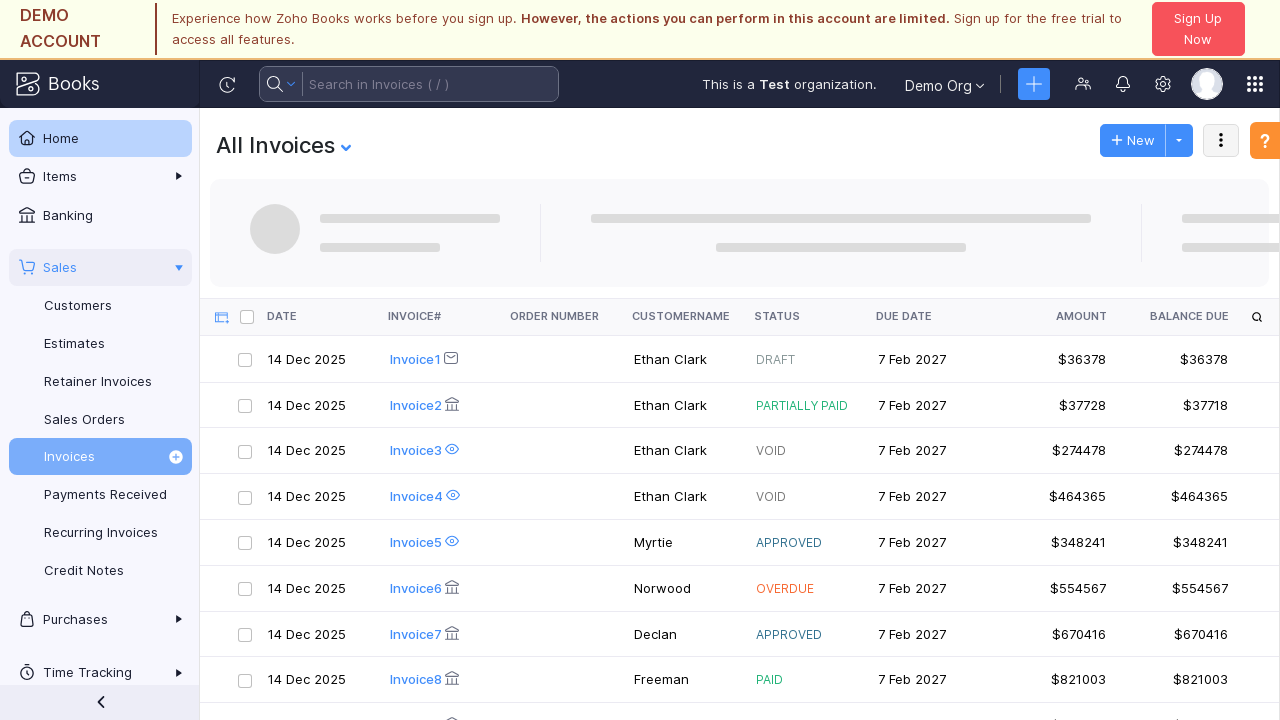

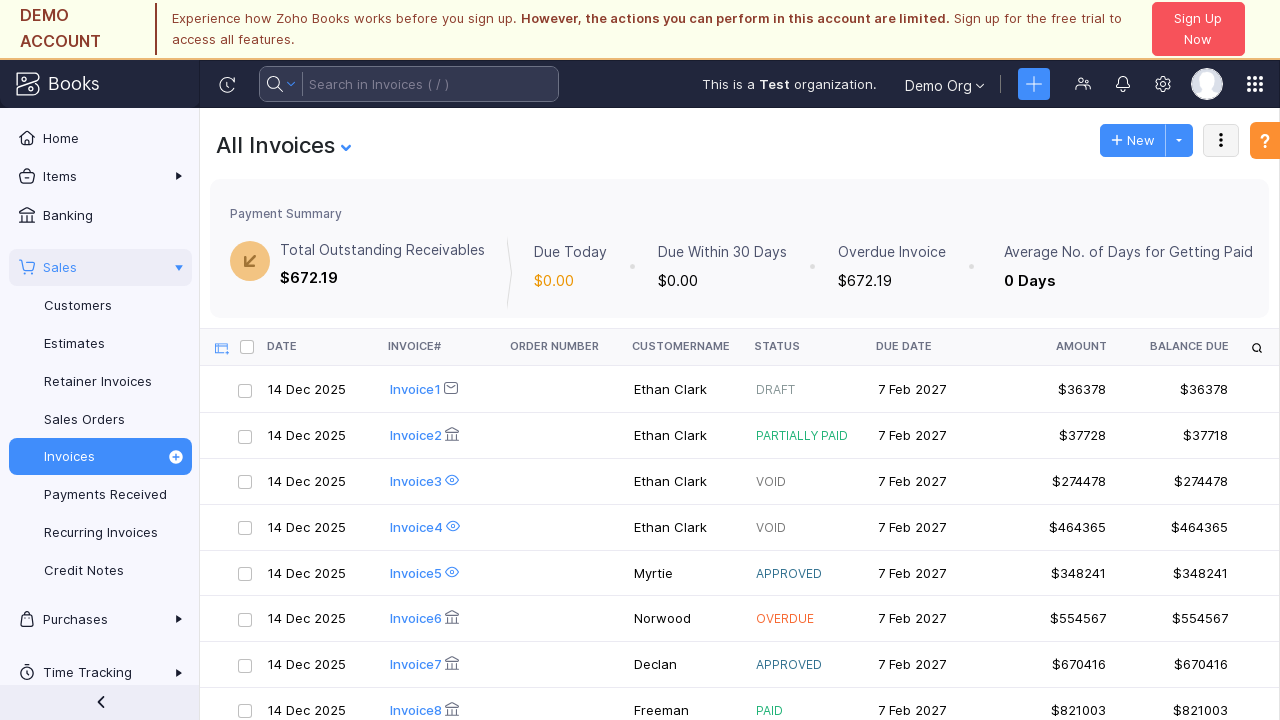